Tests dynamic checkbox controls by toggling checkbox visibility, waiting for it to disappear and reappear, and then clicking to select it.

Starting URL: https://www.training-support.net/webelements/dynamic-controls

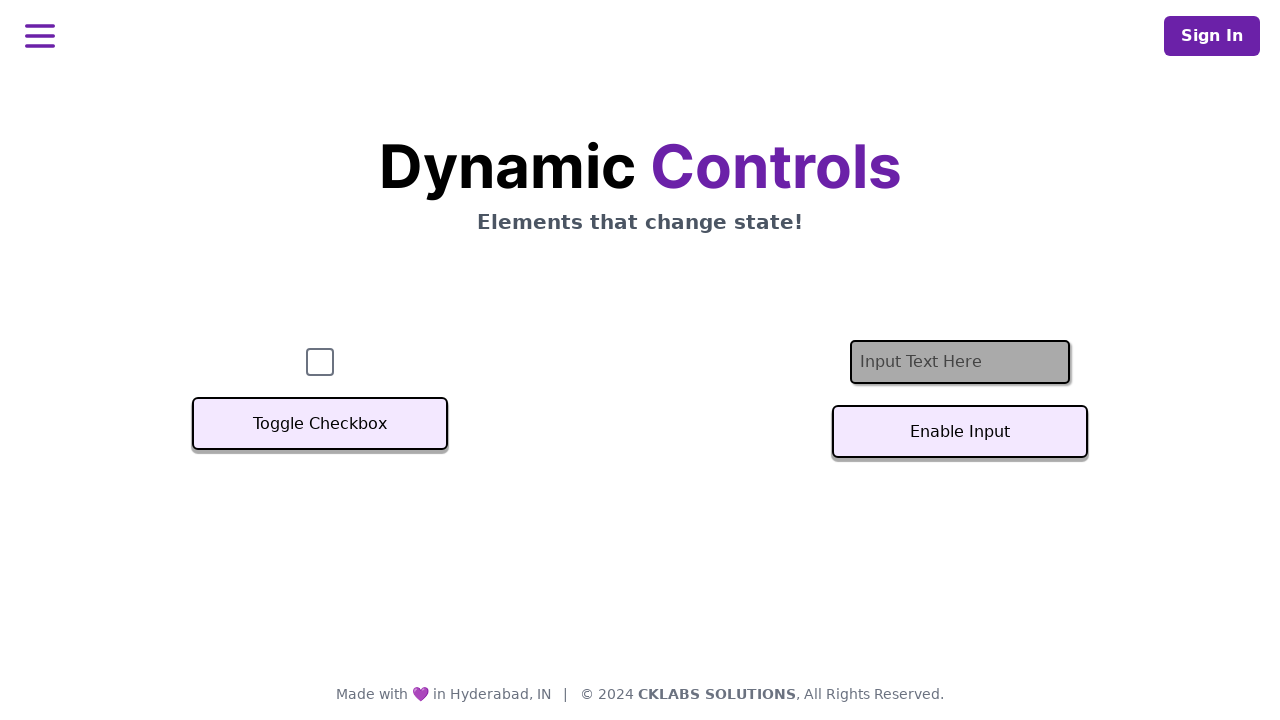

Verified checkbox is initially visible
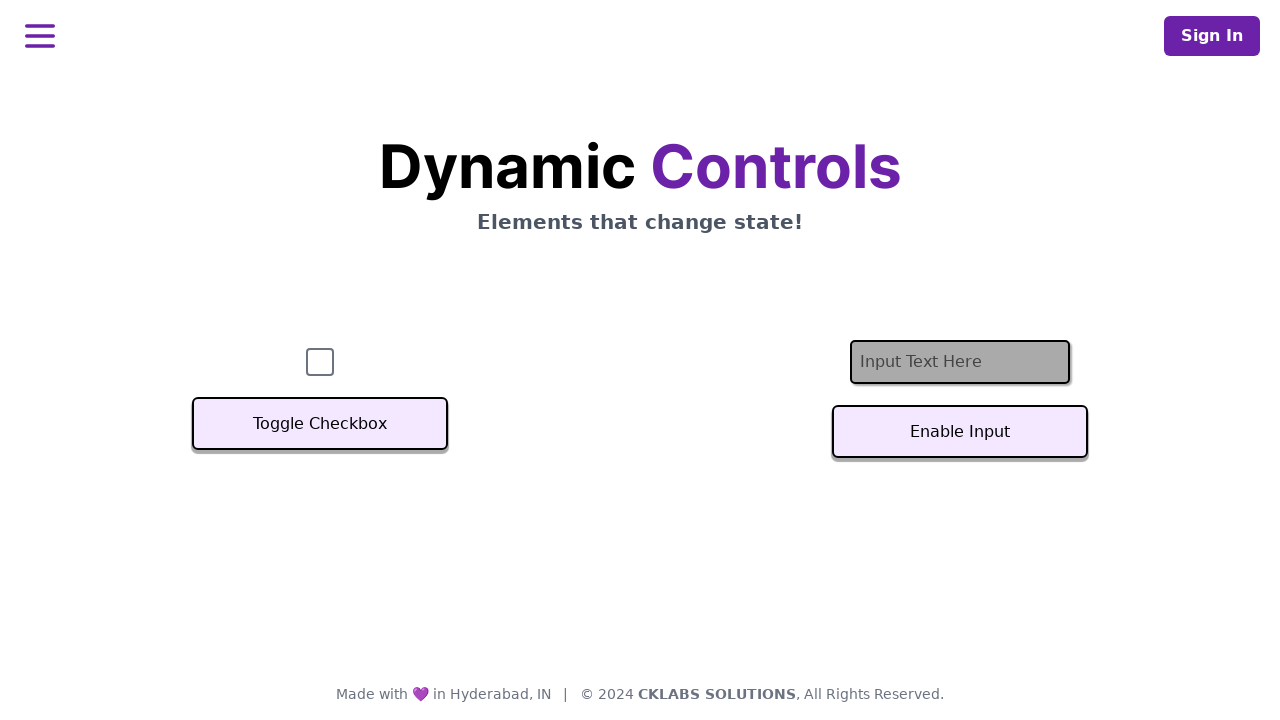

Clicked toggle button to hide the checkbox at (320, 424) on xpath=//button[text()='Toggle Checkbox']
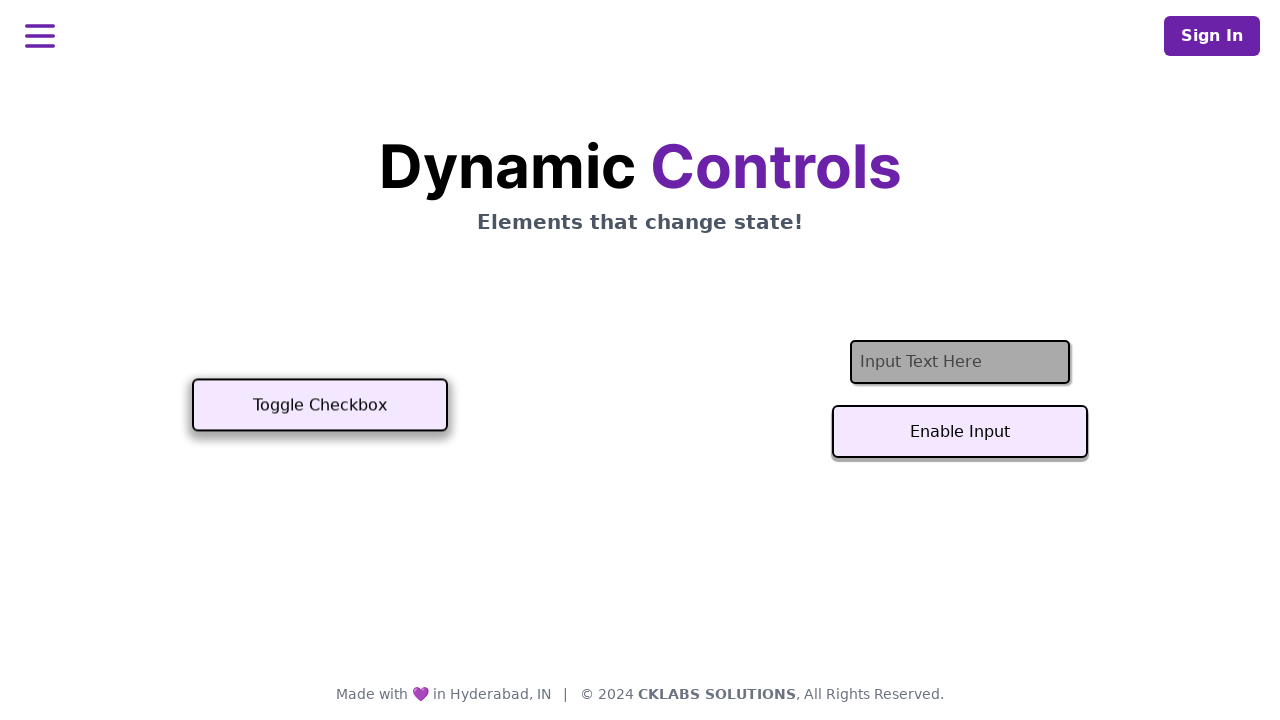

Waited for checkbox to disappear
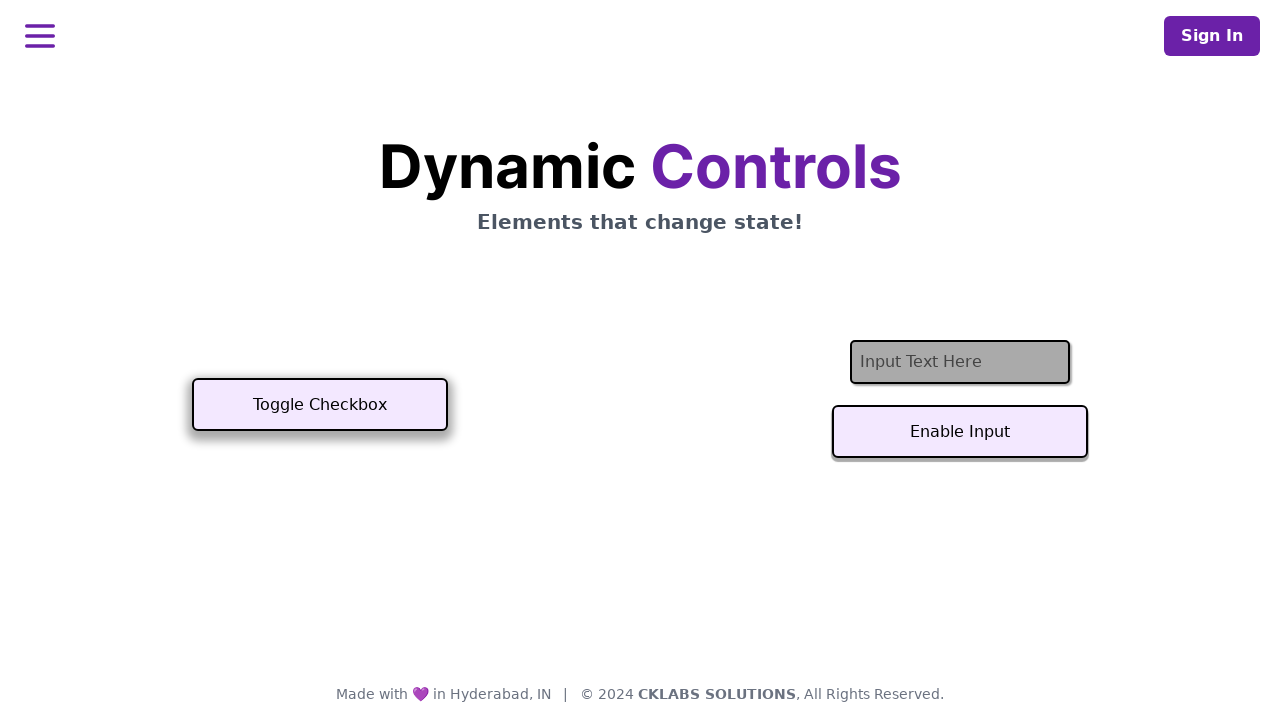

Clicked toggle button again to show the checkbox at (320, 405) on xpath=//button[text()='Toggle Checkbox']
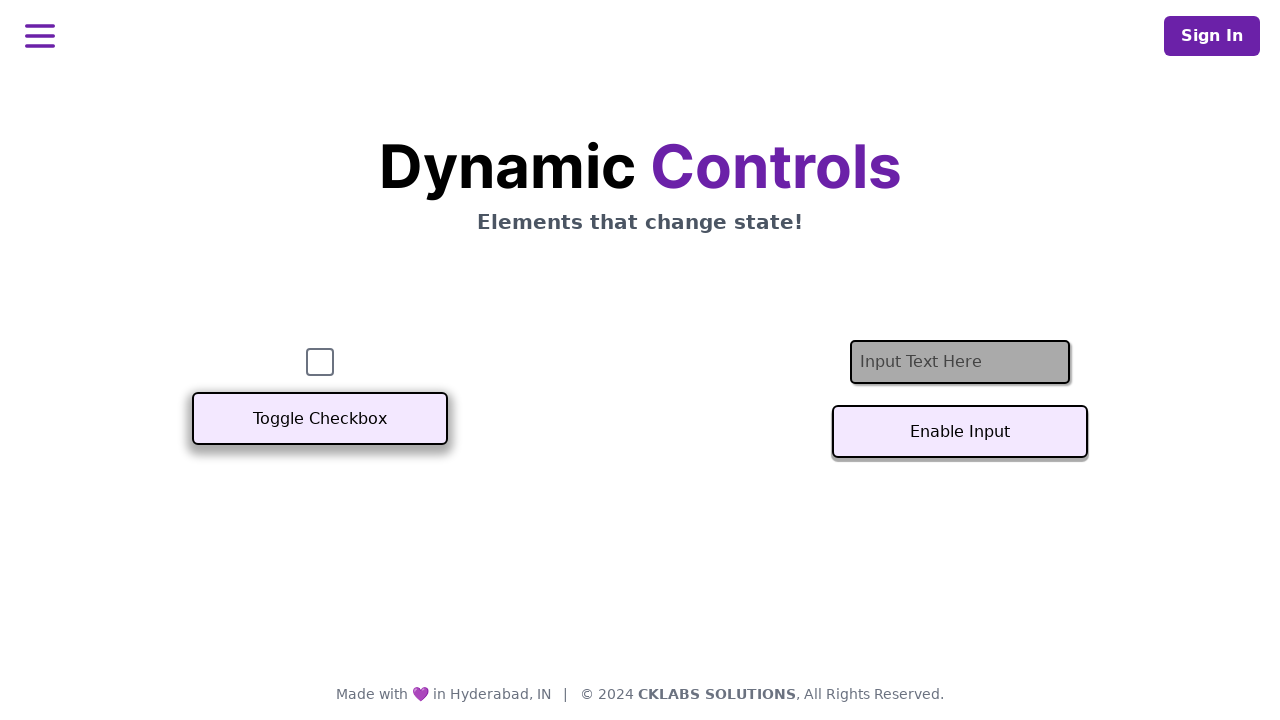

Waited for checkbox to become visible again
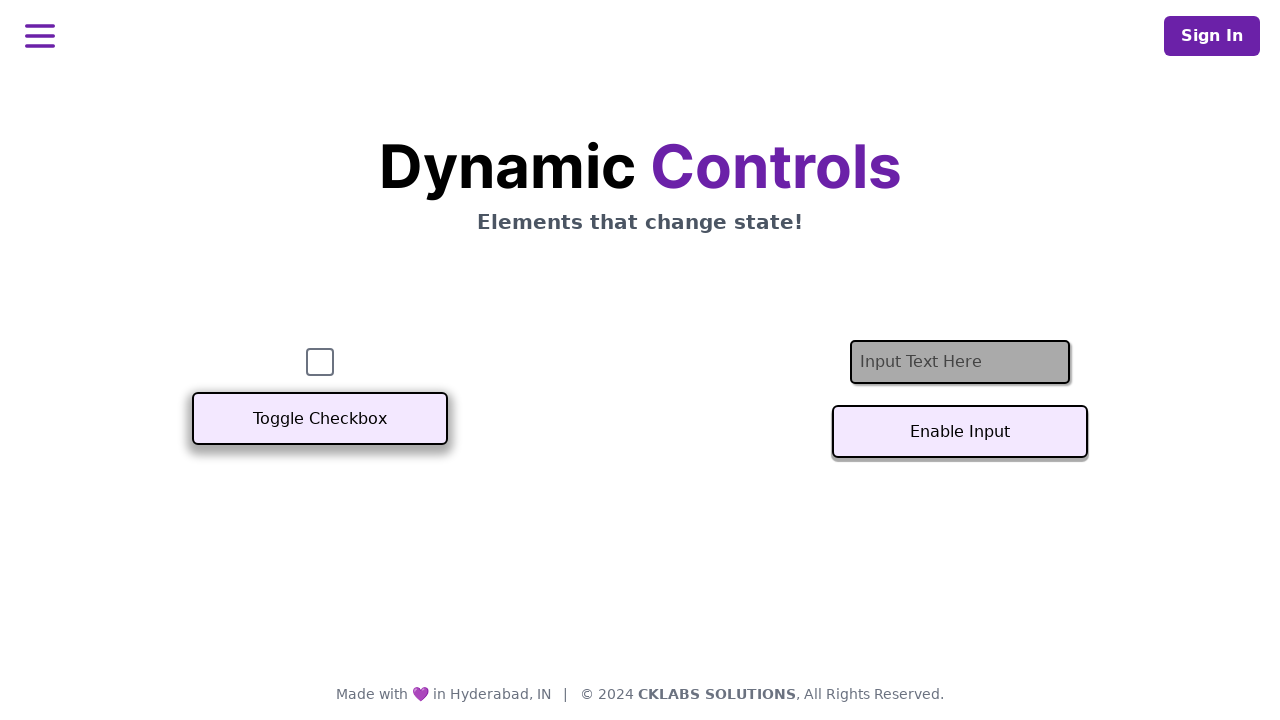

Clicked checkbox to select it at (320, 362) on #checkbox
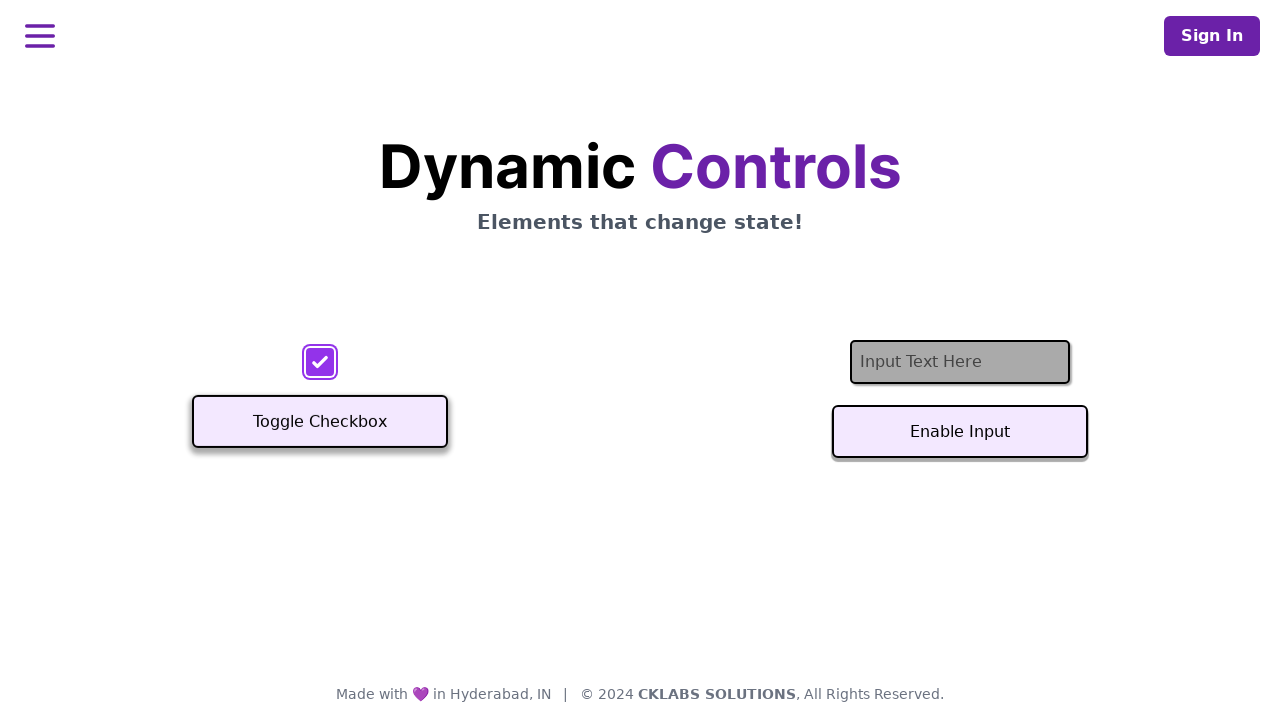

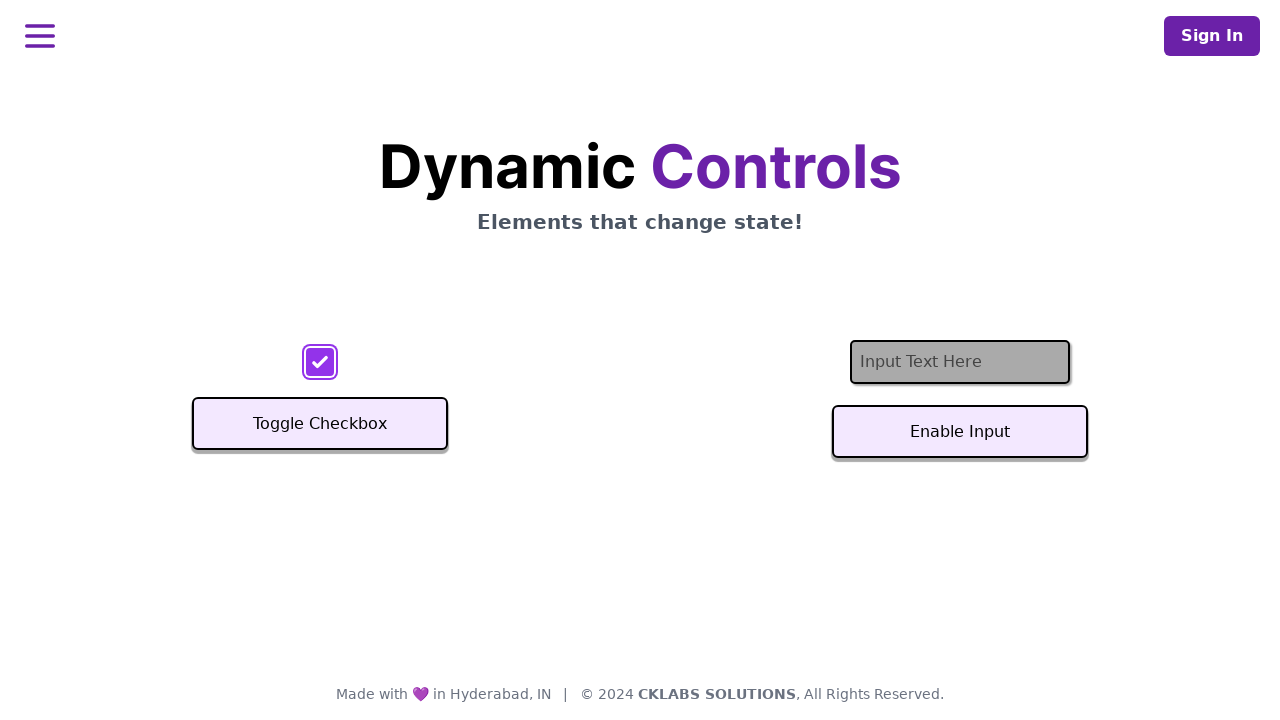